Tests checkbox functionality by checking and unchecking a single checkbox, then selecting multiple checkboxes that contain "Option" in their value attribute

Starting URL: https://syntaxprojects.com/basic-checkbox-demo.php

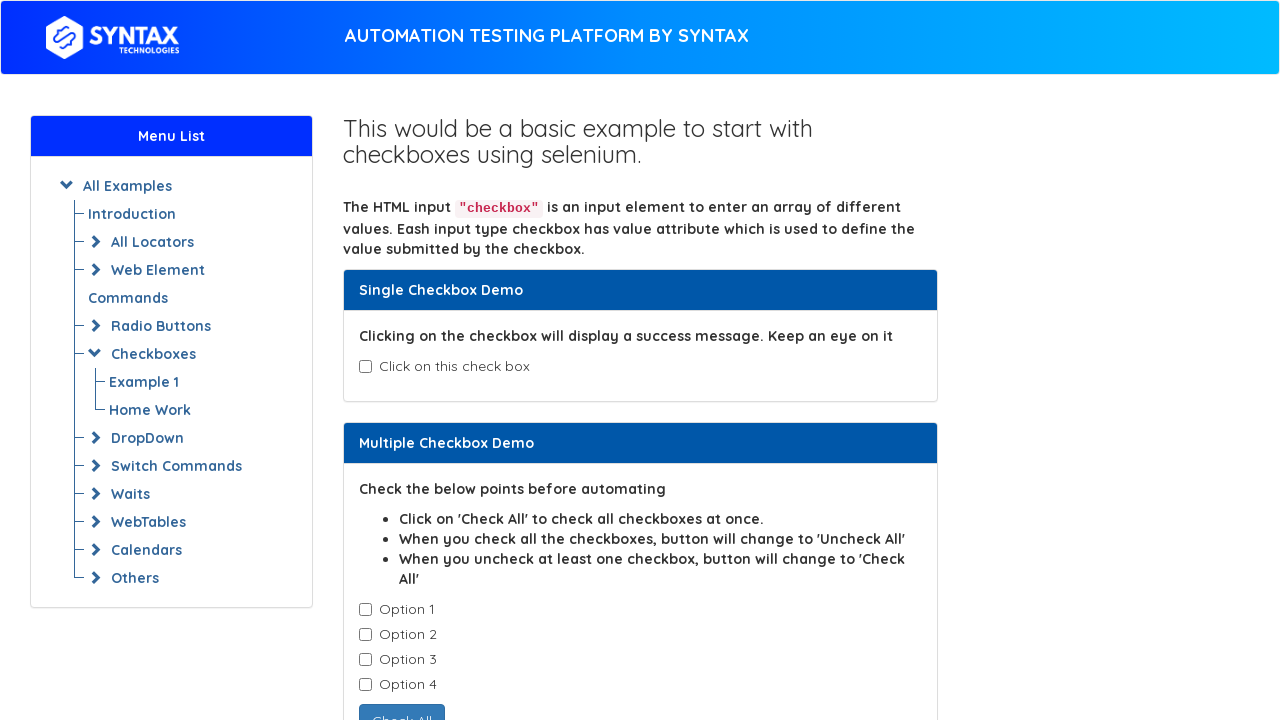

Clicked the age checkbox to check it at (365, 367) on input#isAgeSelected
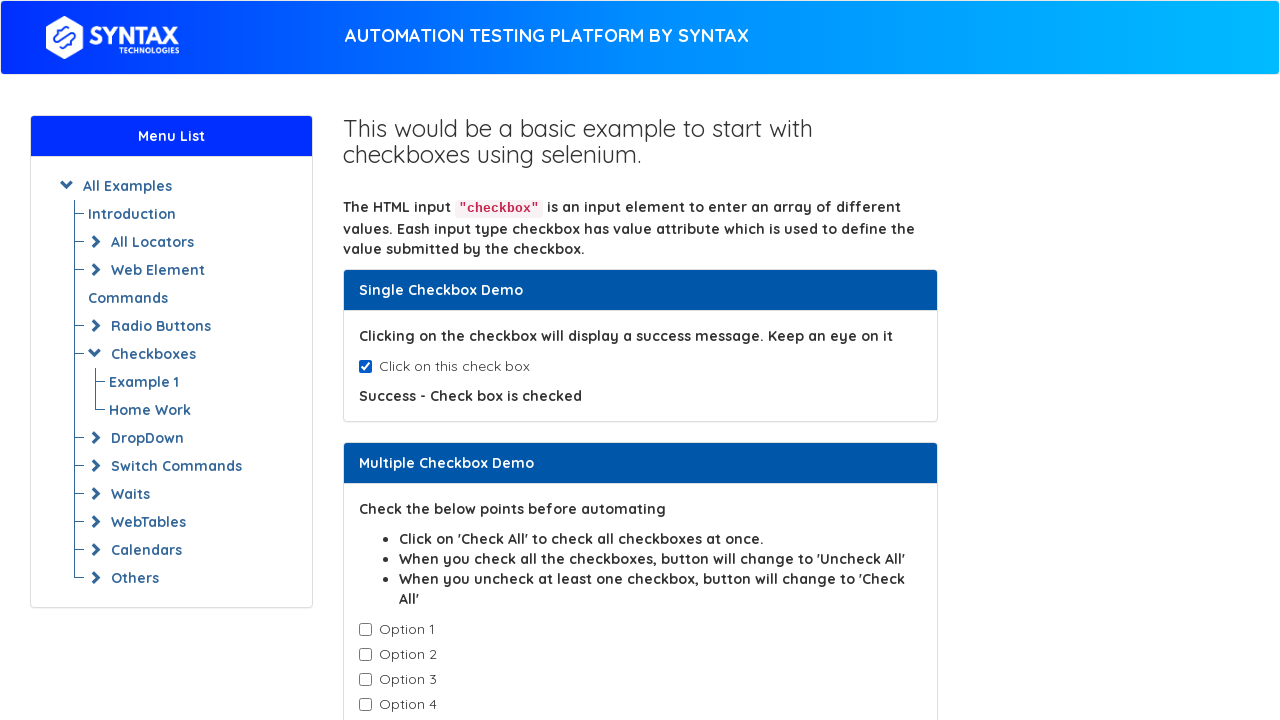

Waited 2 seconds
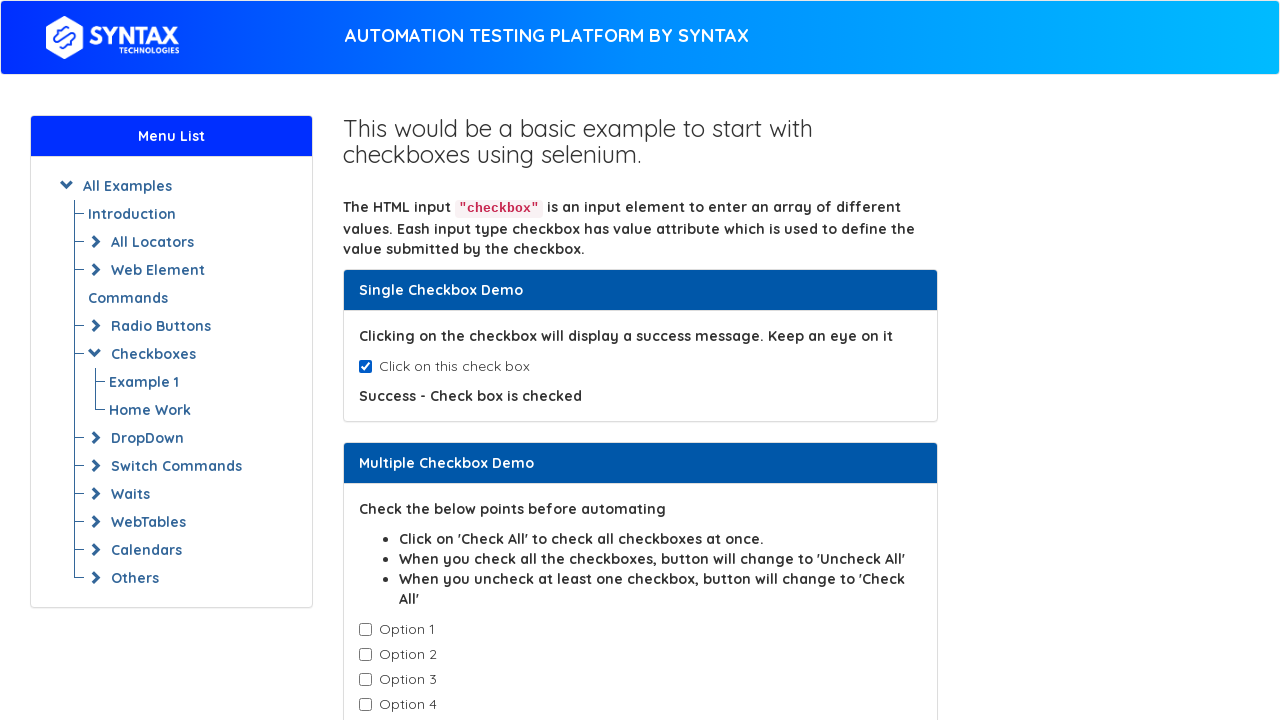

Clicked the age checkbox to uncheck it at (365, 367) on input#isAgeSelected
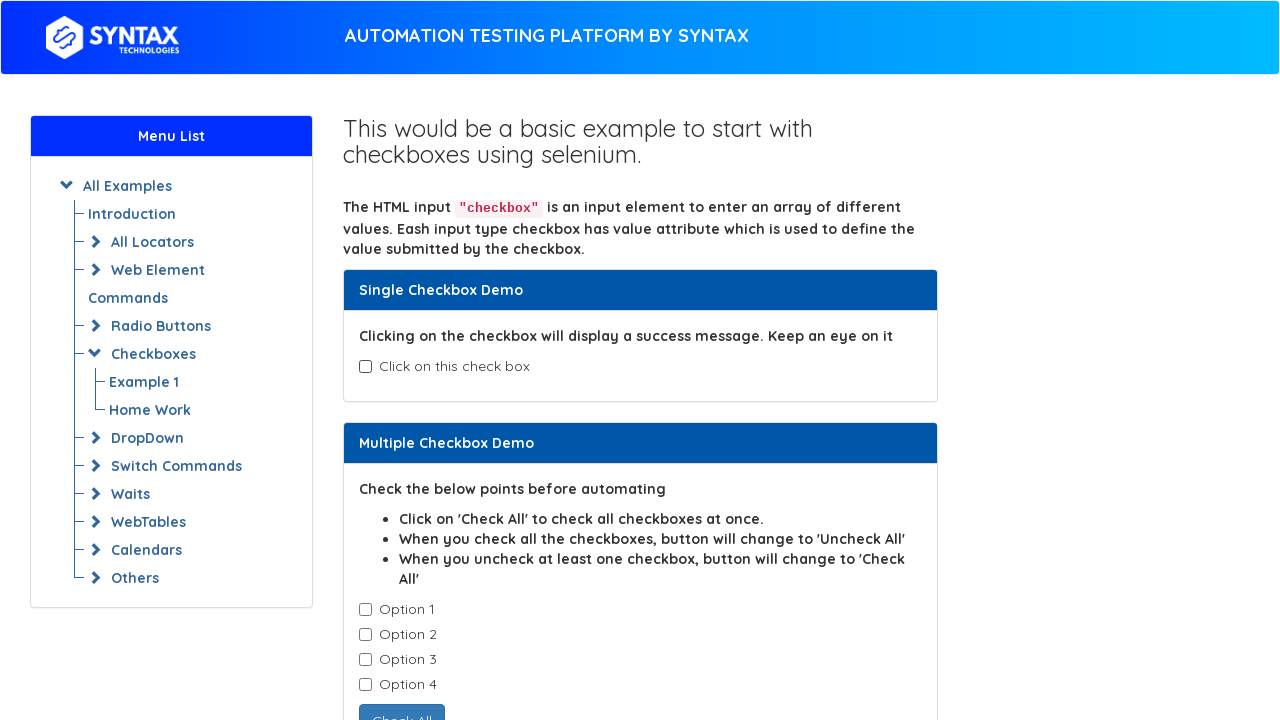

Located all checkboxes with class 'cb1-element'
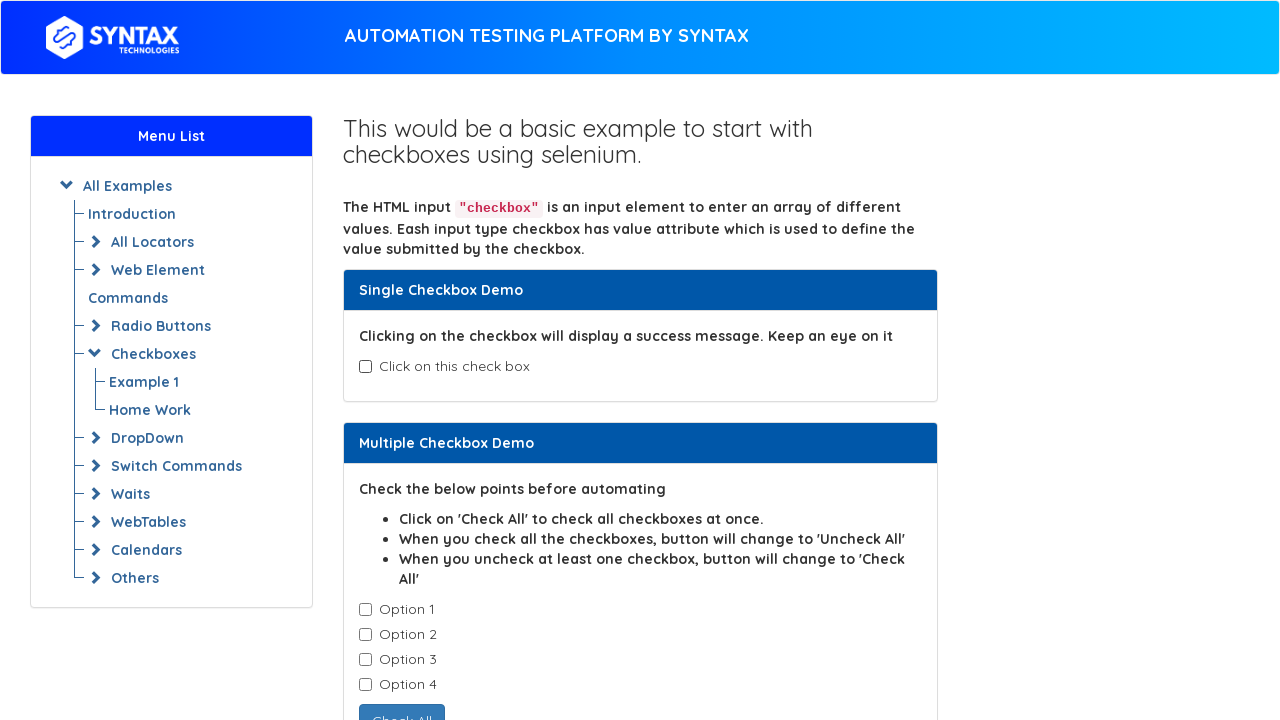

Found 4 checkboxes total
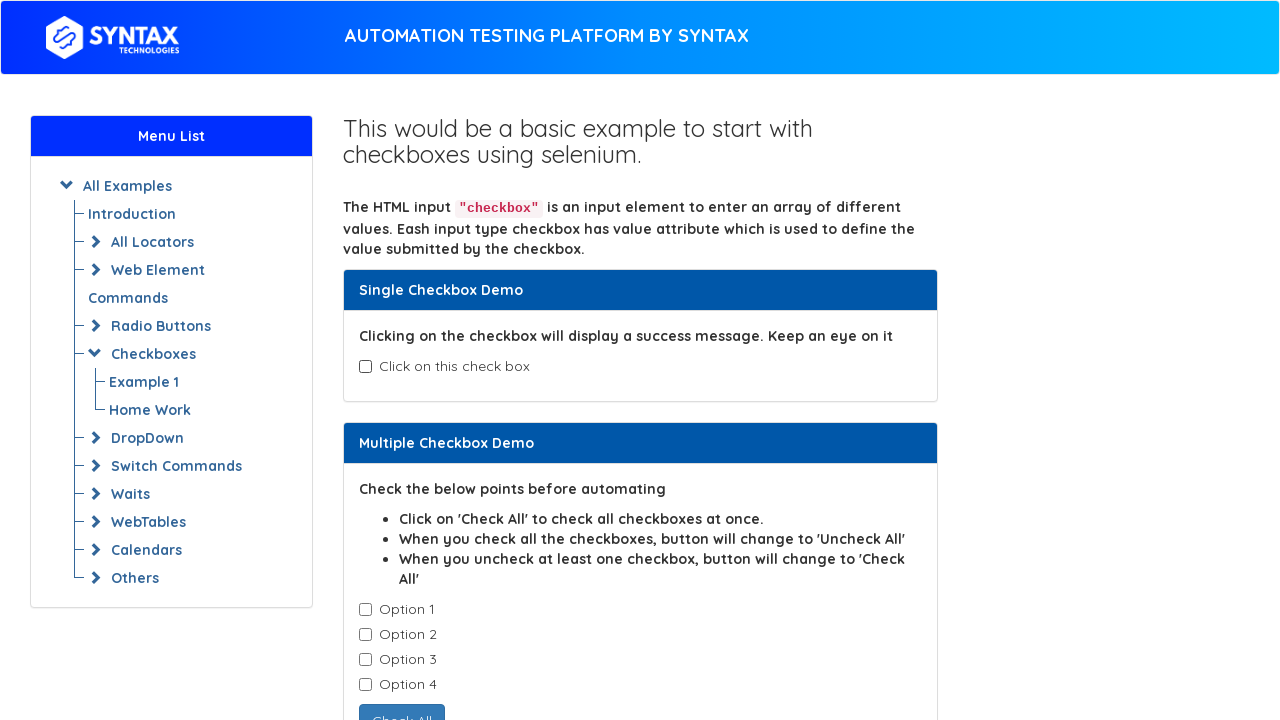

Retrieved checkbox at index 0
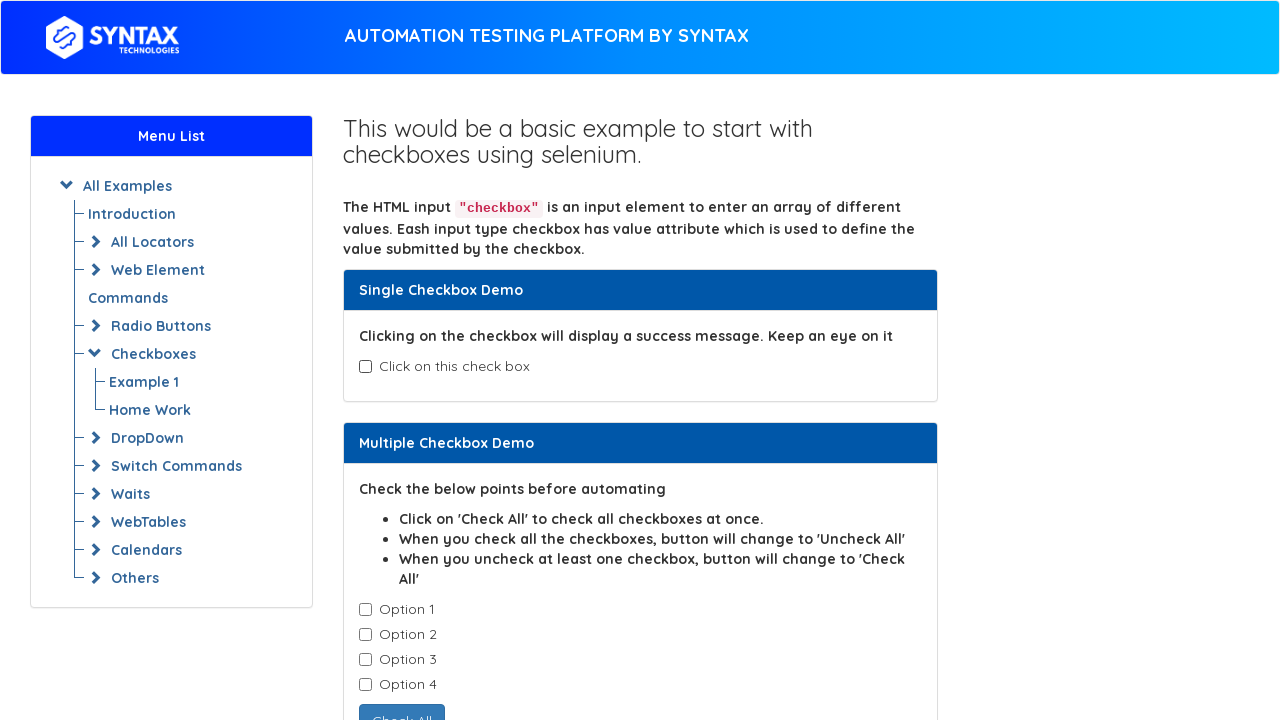

Got value attribute: Option-1
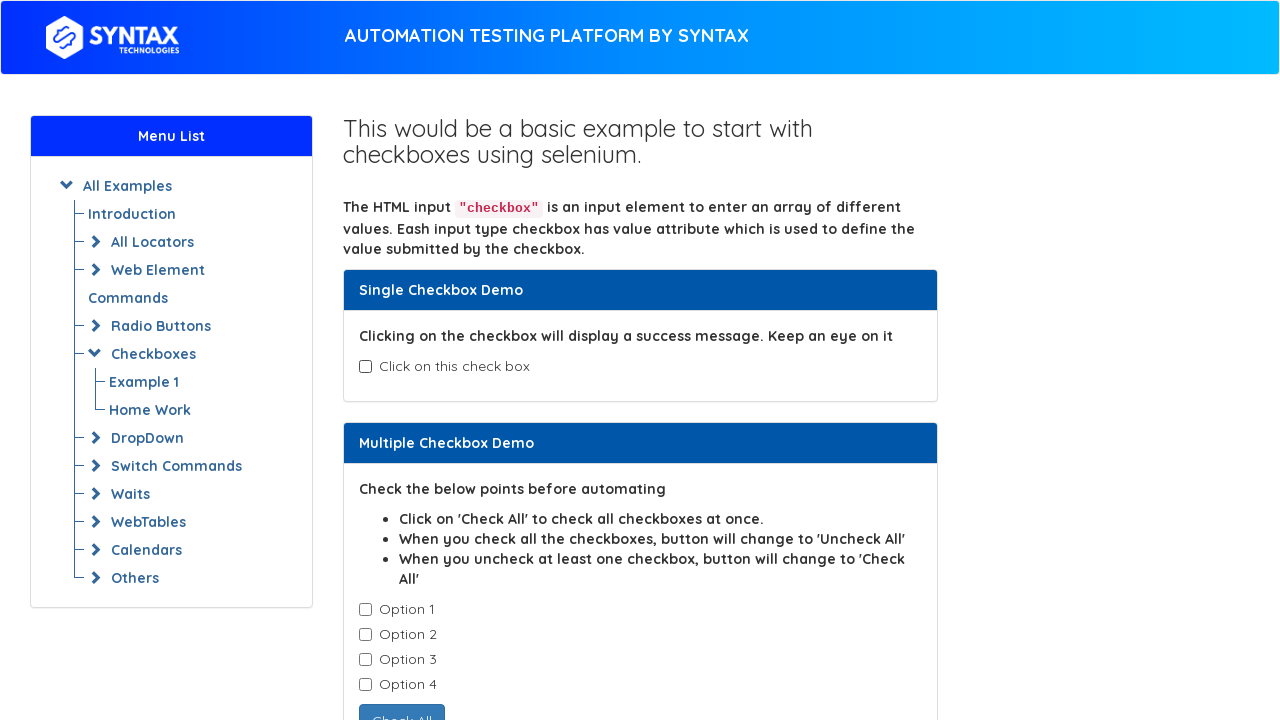

Clicked checkbox with value 'Option-1' containing 'Option' at (365, 610) on xpath=//input[@class='cb1-element'] >> nth=0
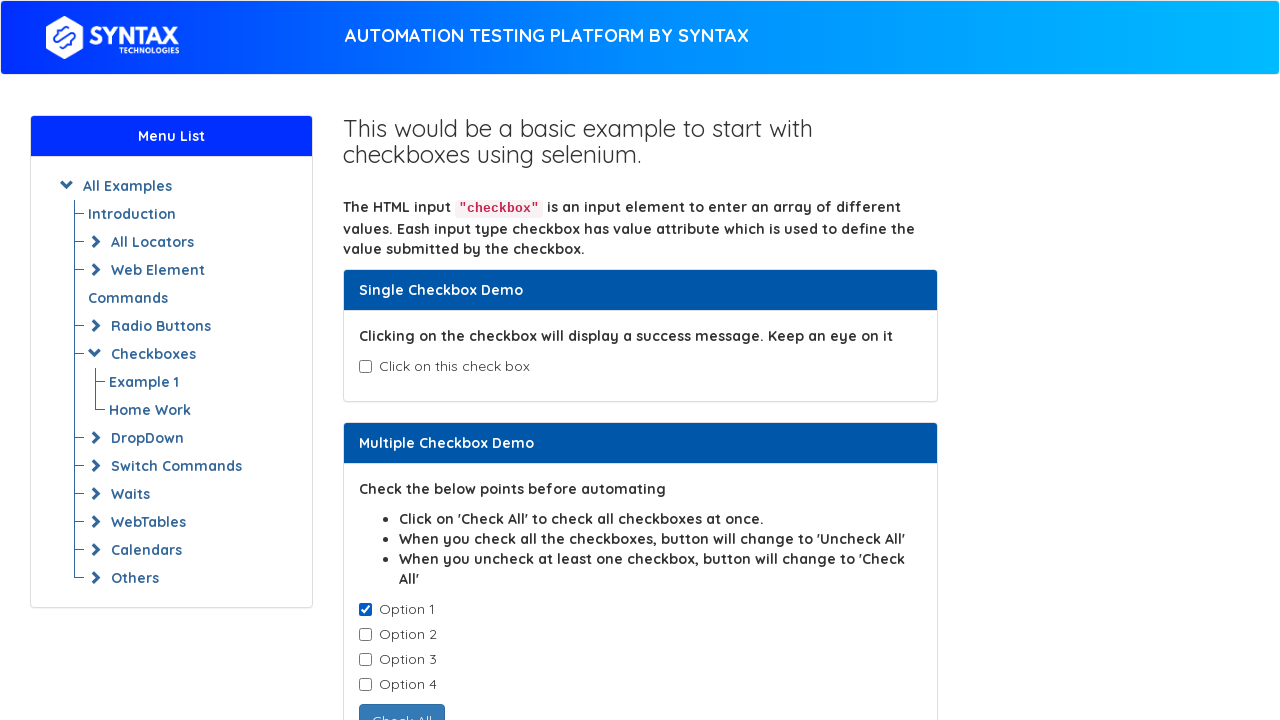

Retrieved checkbox at index 1
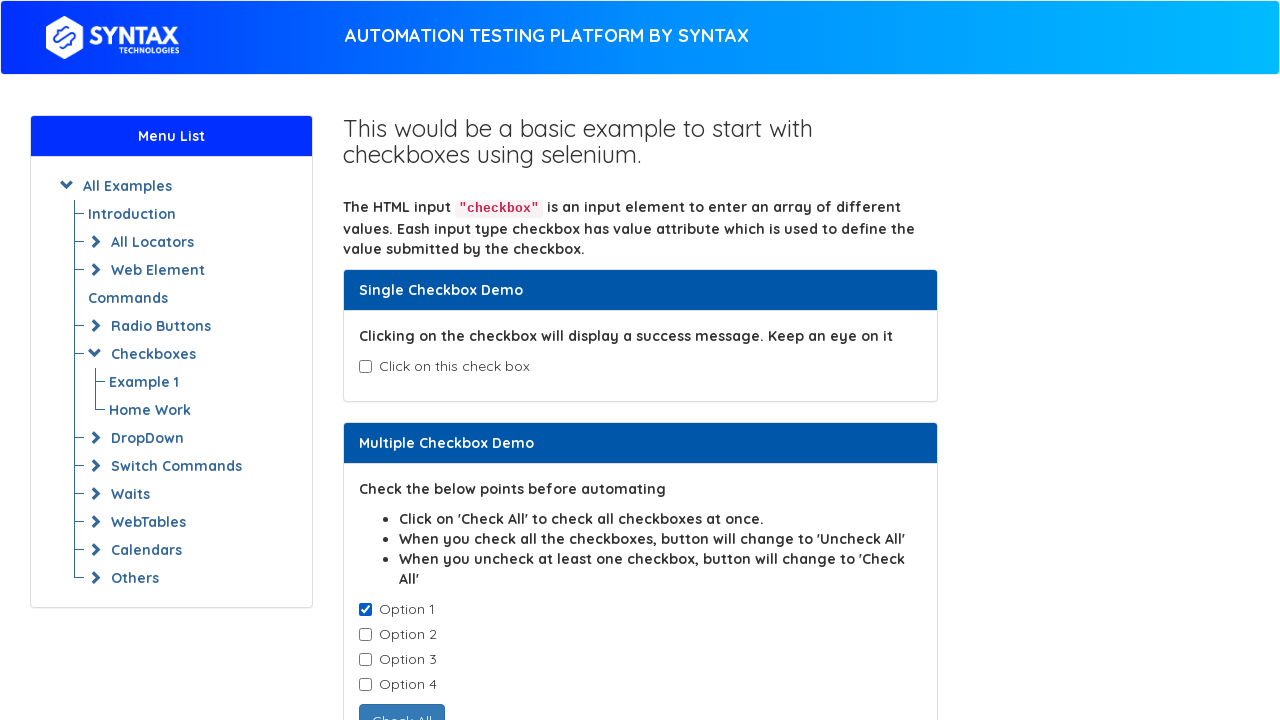

Got value attribute: Option-2
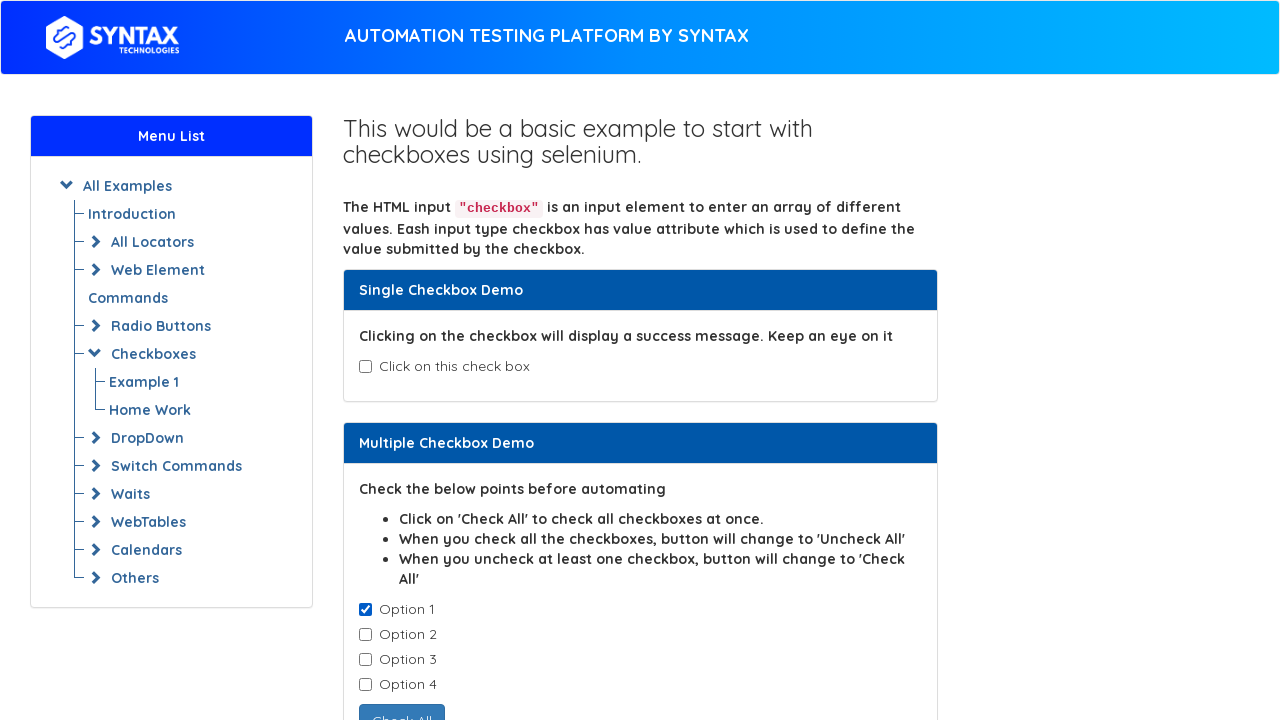

Clicked checkbox with value 'Option-2' containing 'Option' at (365, 635) on xpath=//input[@class='cb1-element'] >> nth=1
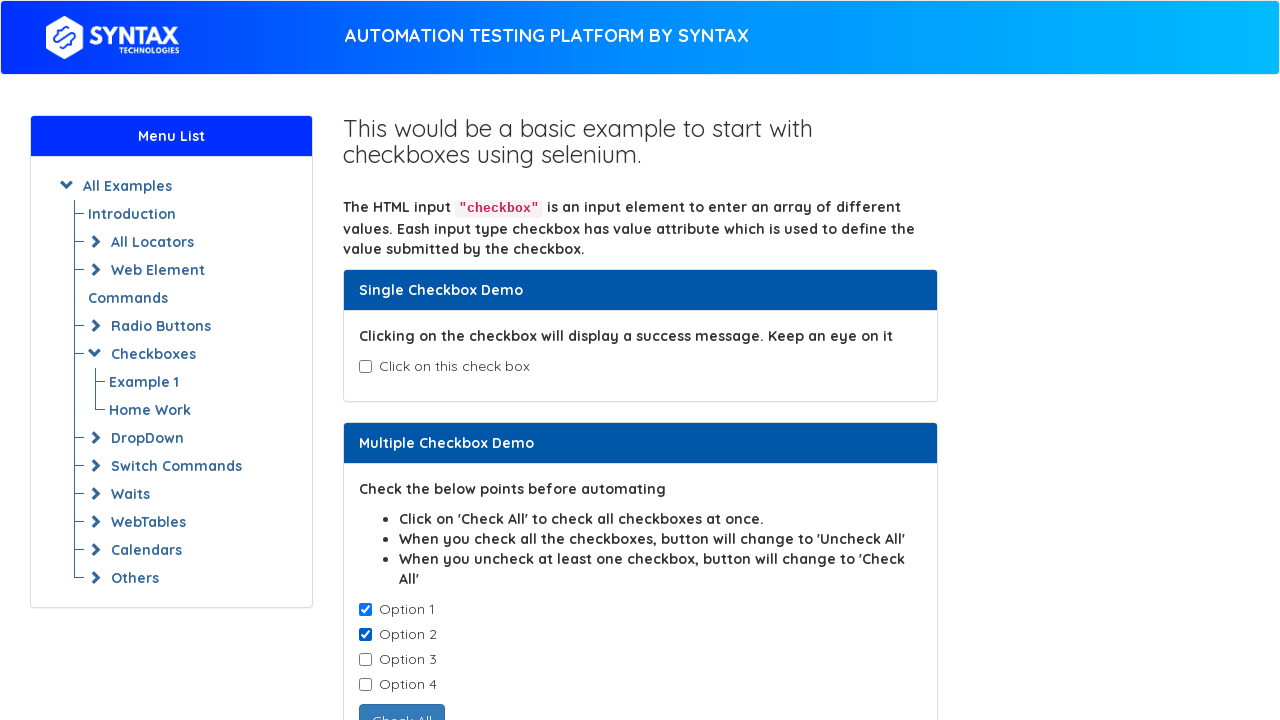

Retrieved checkbox at index 2
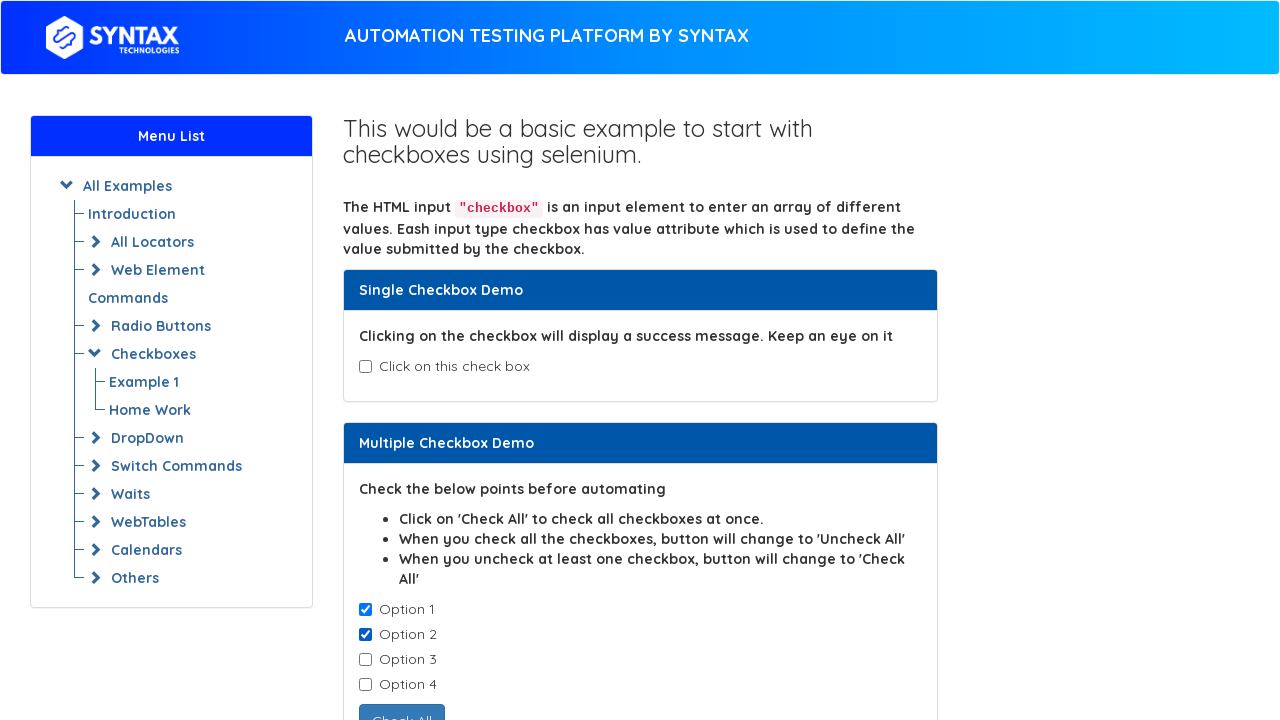

Got value attribute: Option-3
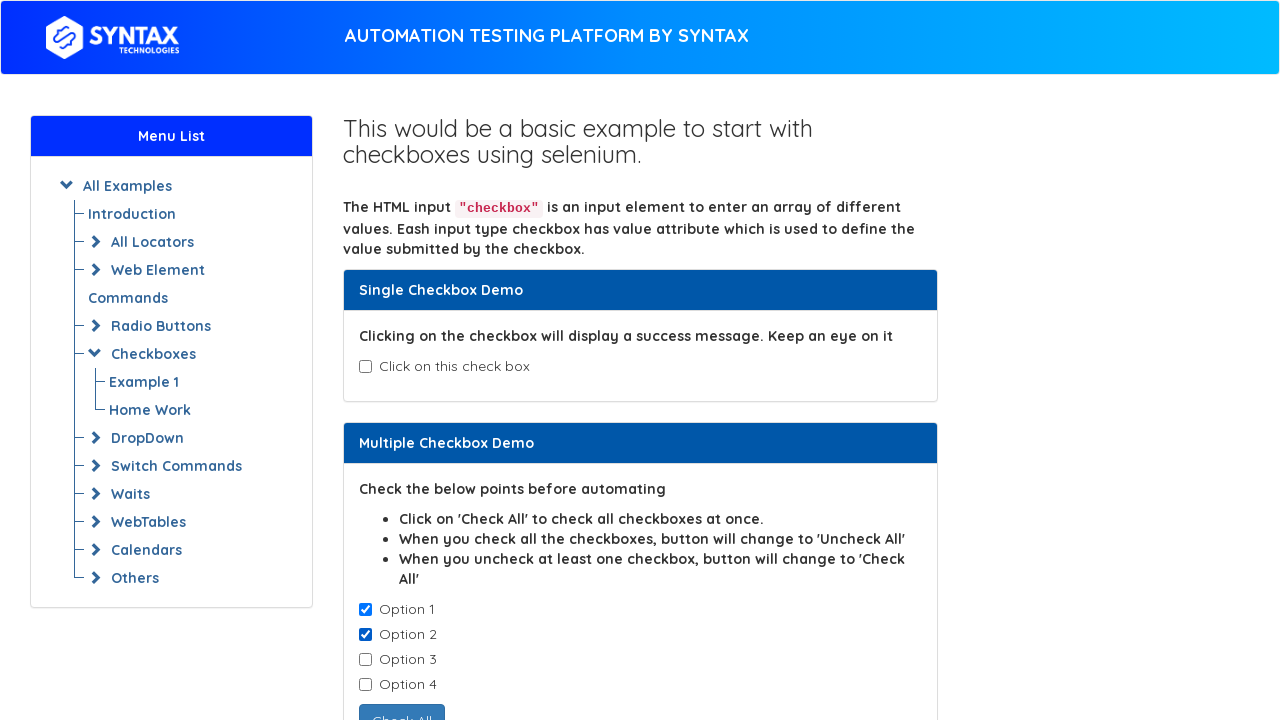

Clicked checkbox with value 'Option-3' containing 'Option' at (365, 660) on xpath=//input[@class='cb1-element'] >> nth=2
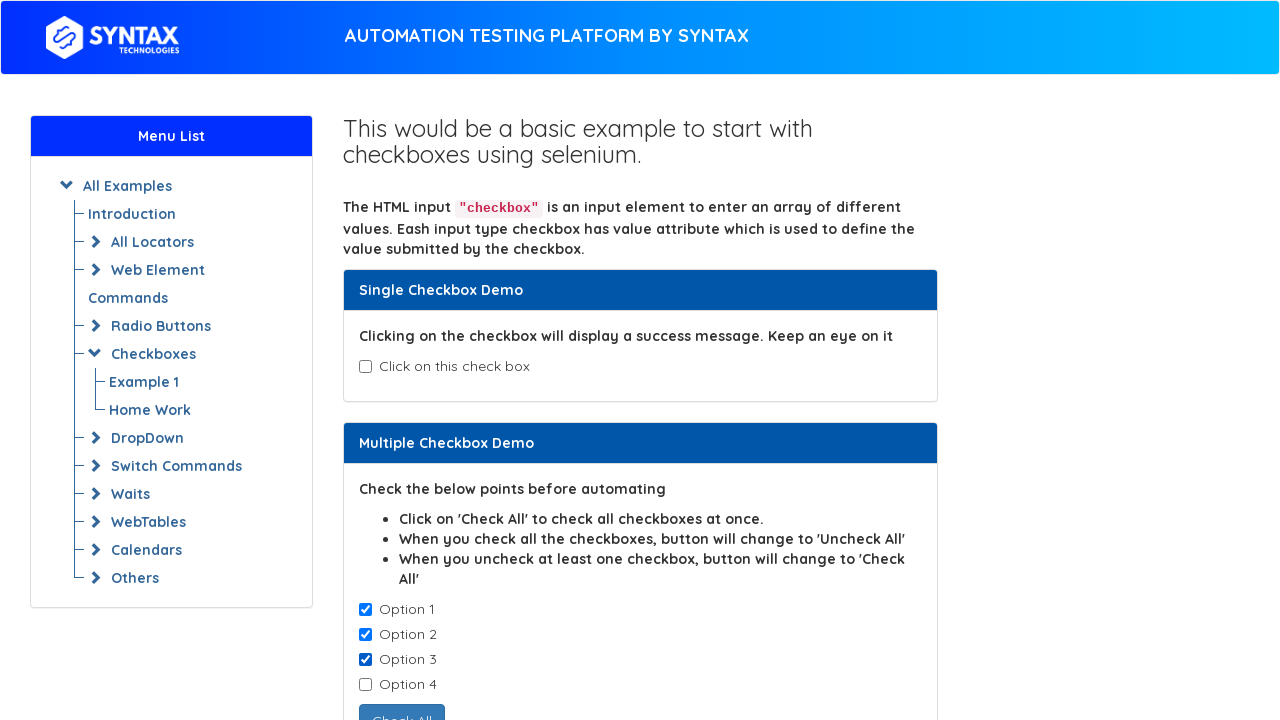

Retrieved checkbox at index 3
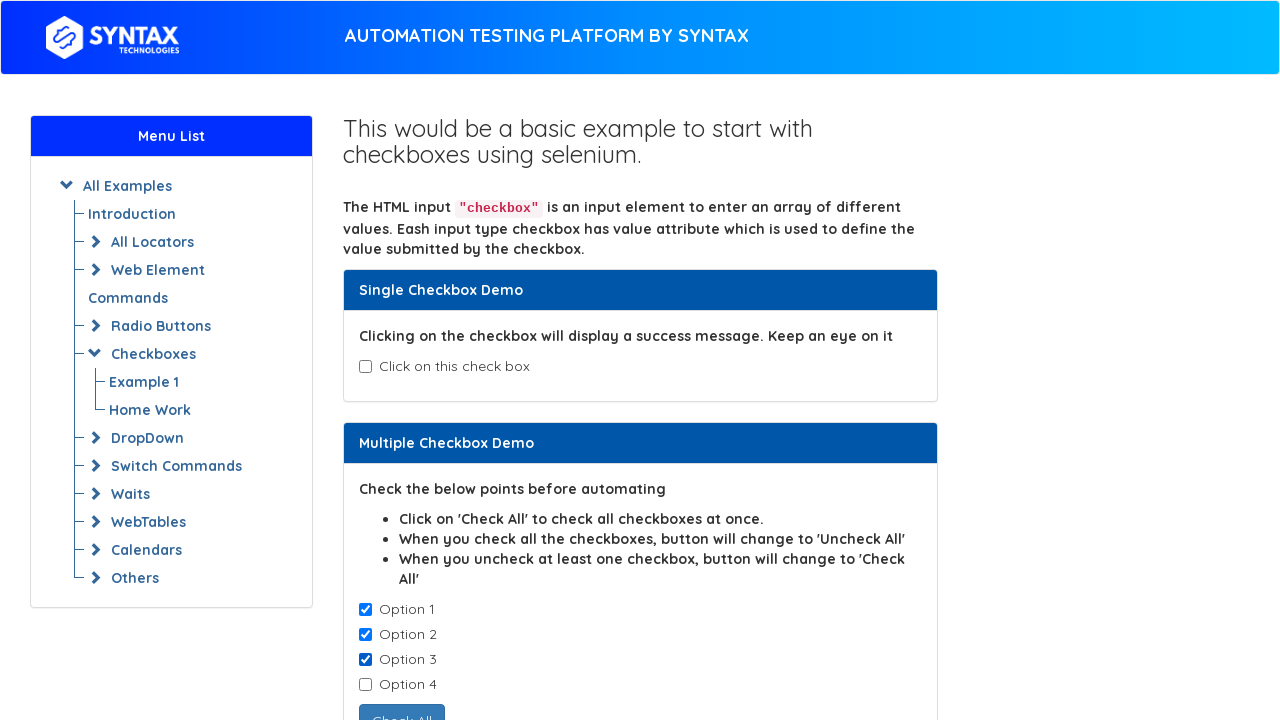

Got value attribute: Option-4
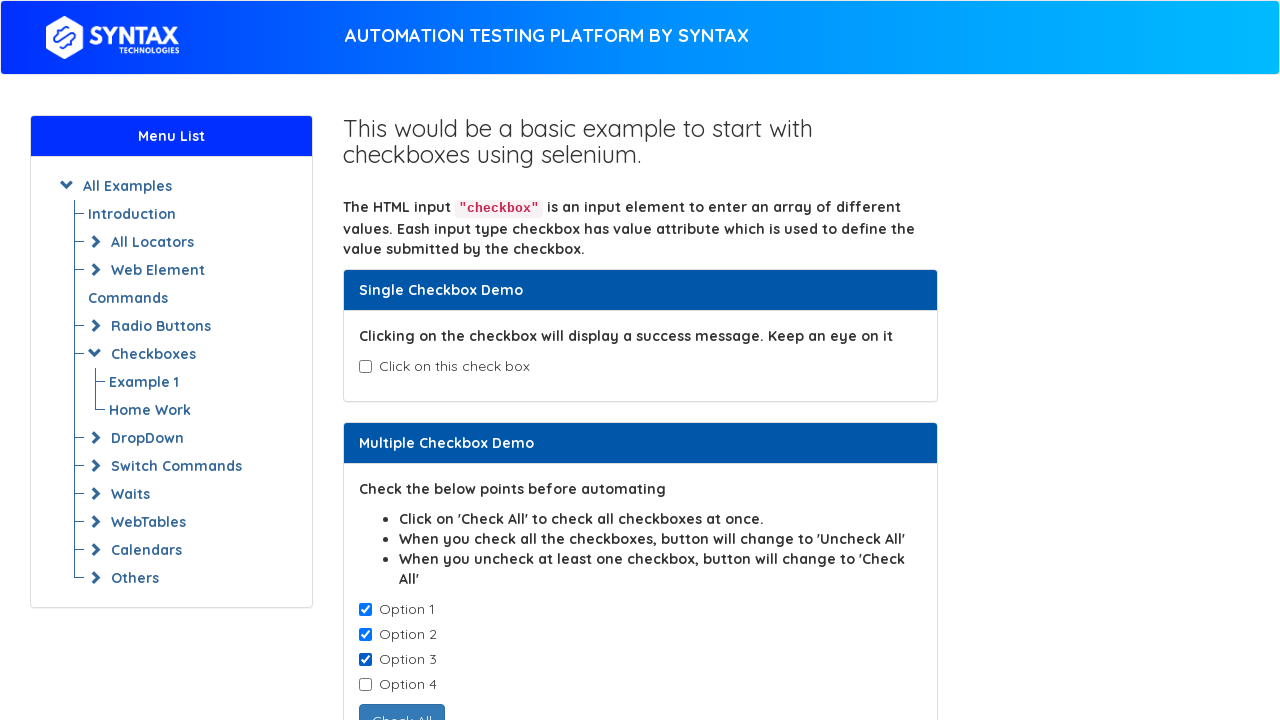

Clicked checkbox with value 'Option-4' containing 'Option' at (365, 685) on xpath=//input[@class='cb1-element'] >> nth=3
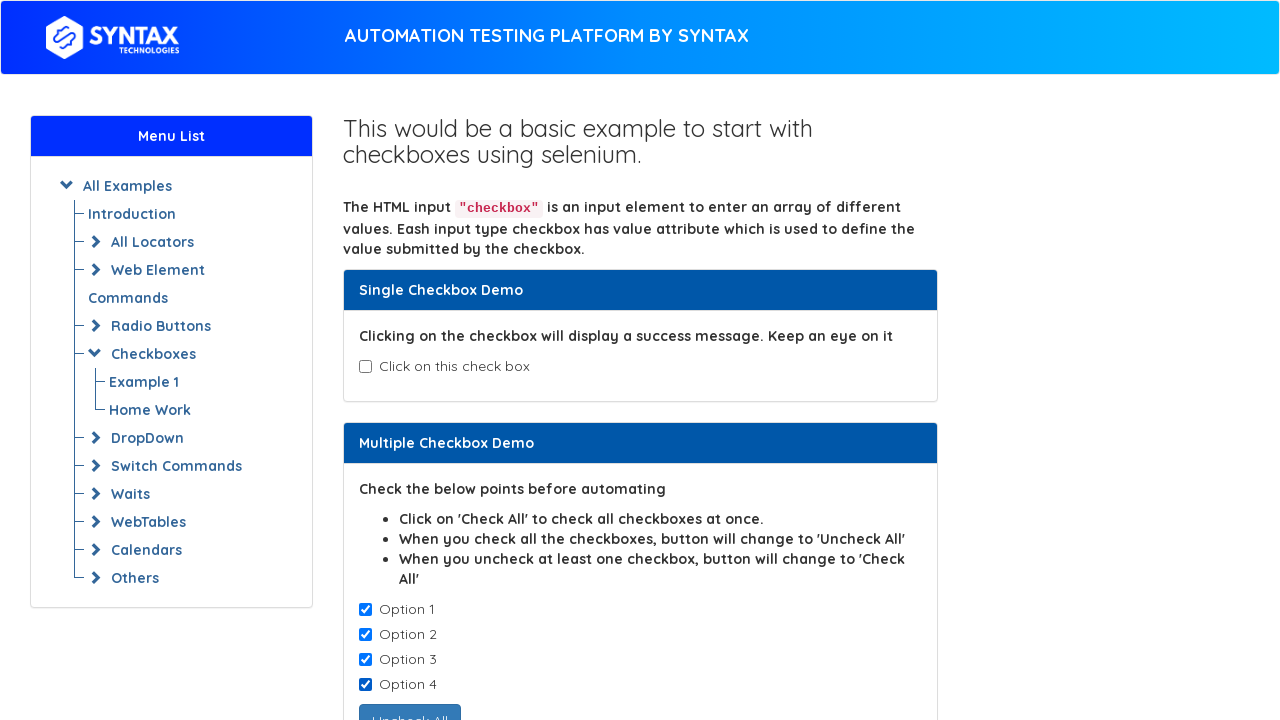

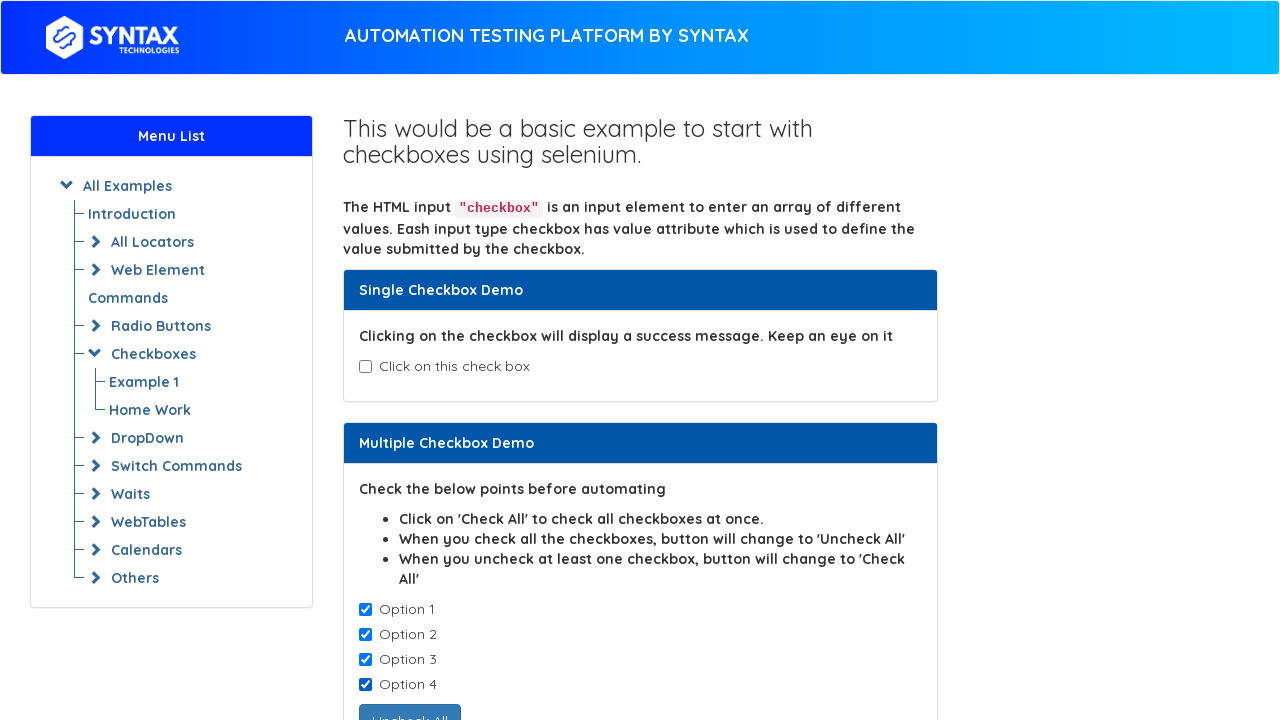